Clicks on the Bitcoin link from the homepage and verifies navigation to the Bitcoin page

Starting URL: https://colinpade.github.io/

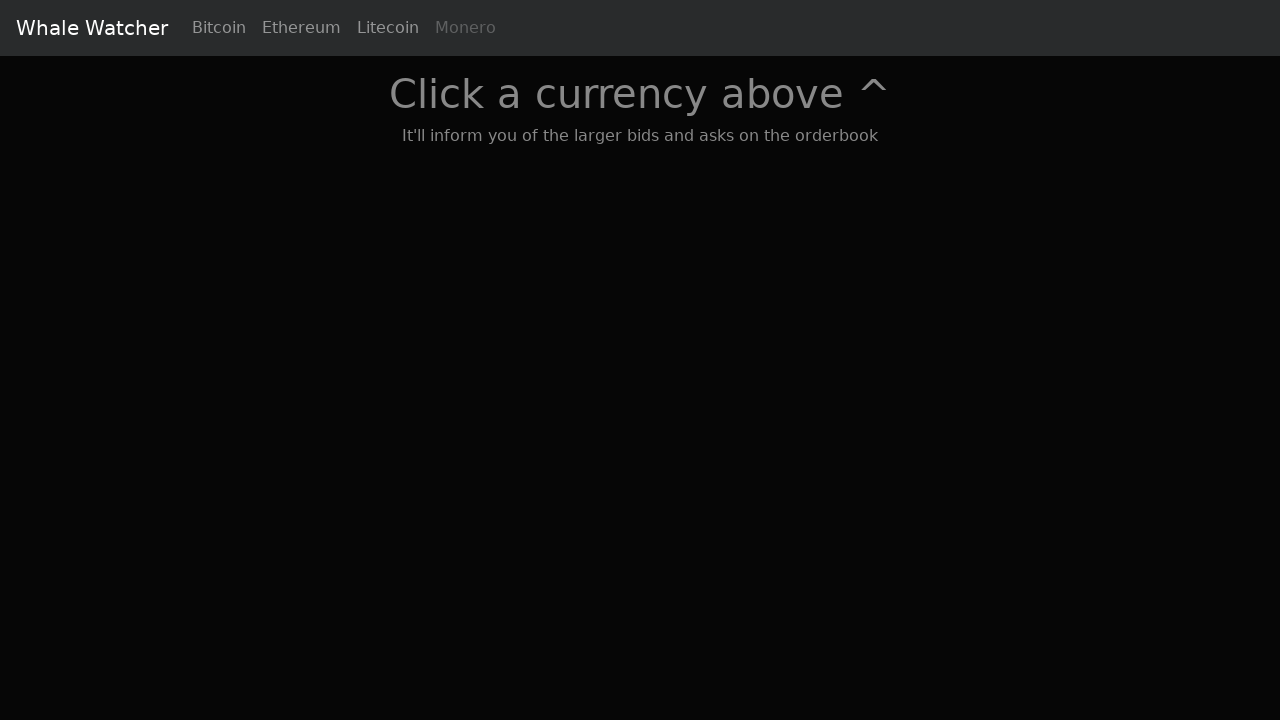

Navigated to homepage
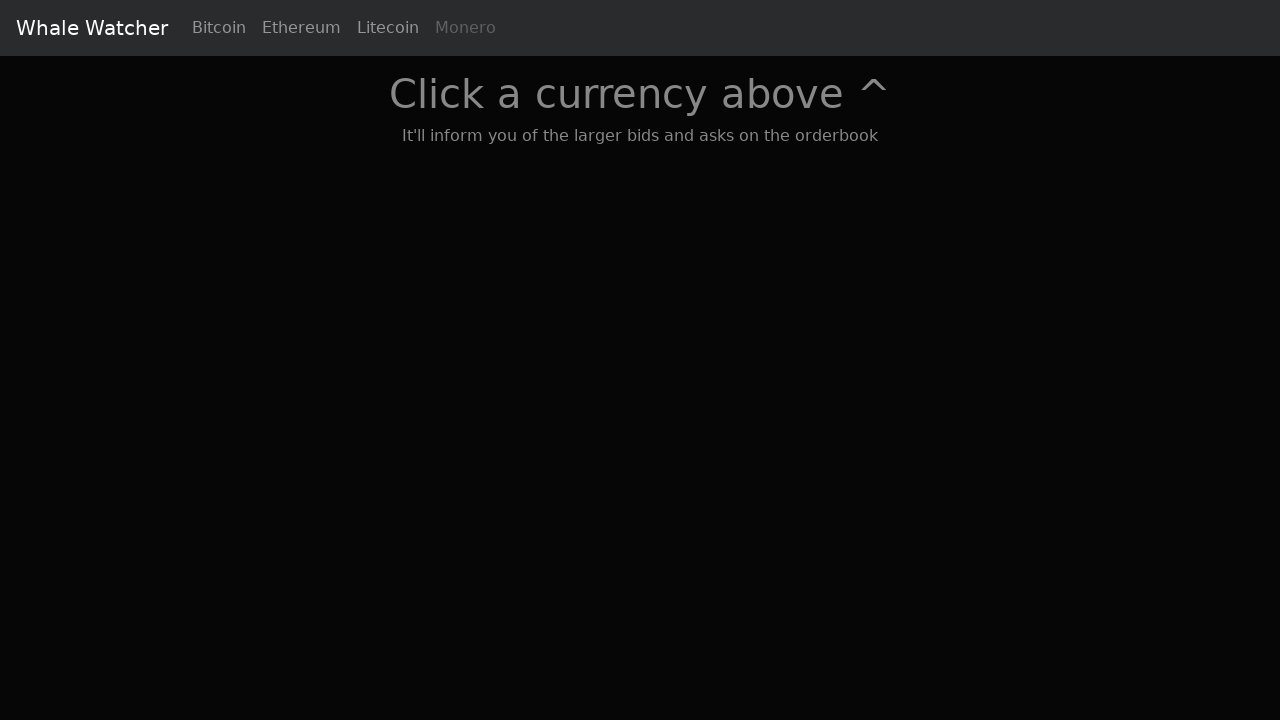

Clicked on Bitcoin link at (219, 28) on [name='btc']
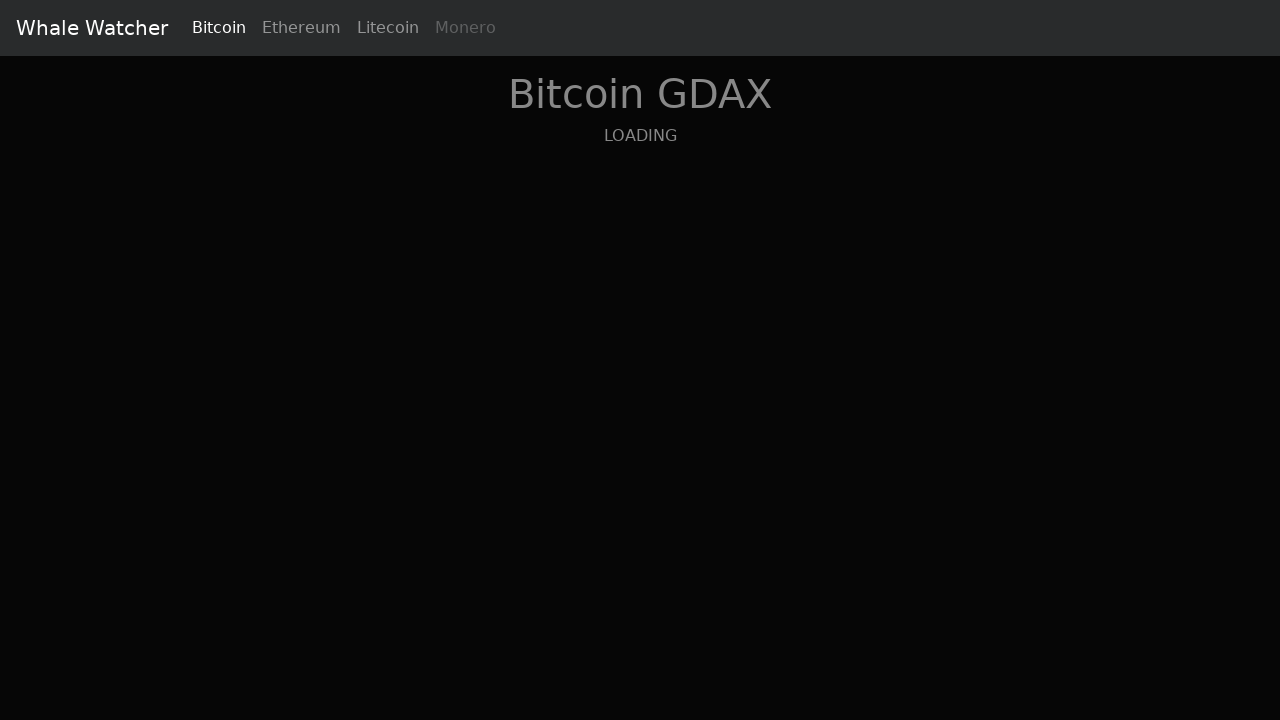

Verified navigation to Bitcoin page with correct title
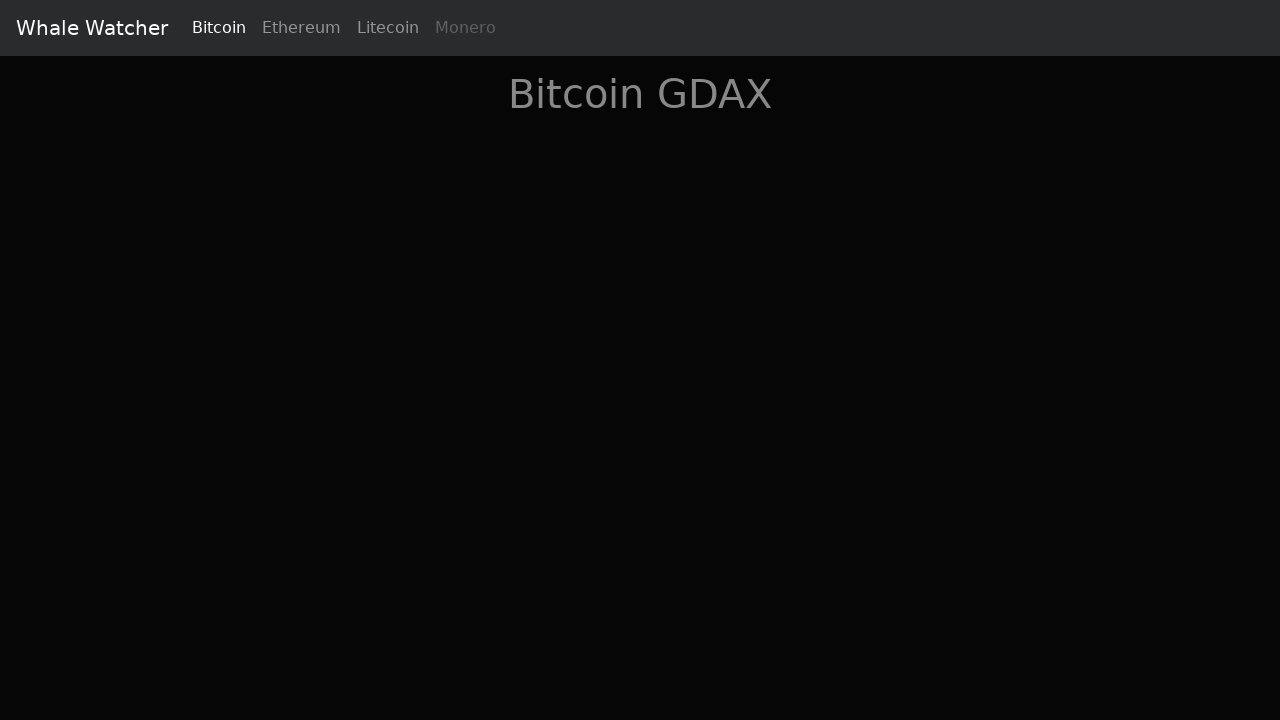

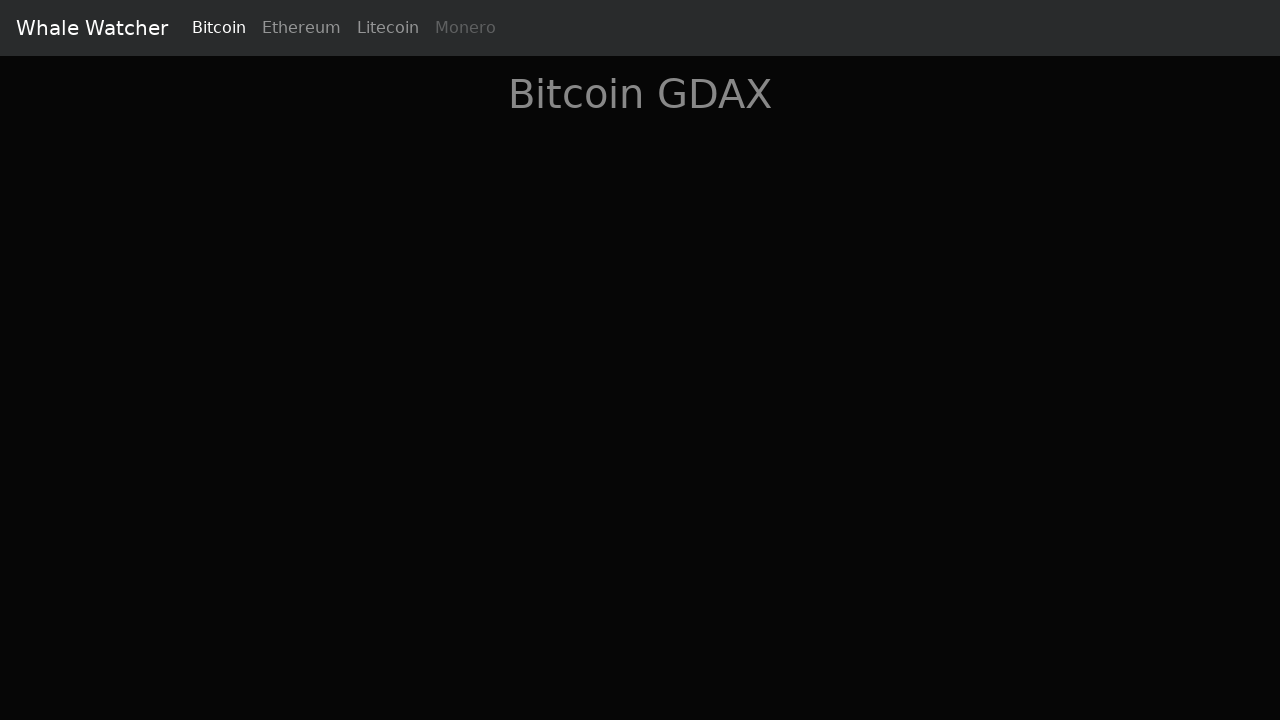